Clicks a link that opens a new window, switches to that window, and verifies its title

Starting URL: http://the-internet.herokuapp.com/windows

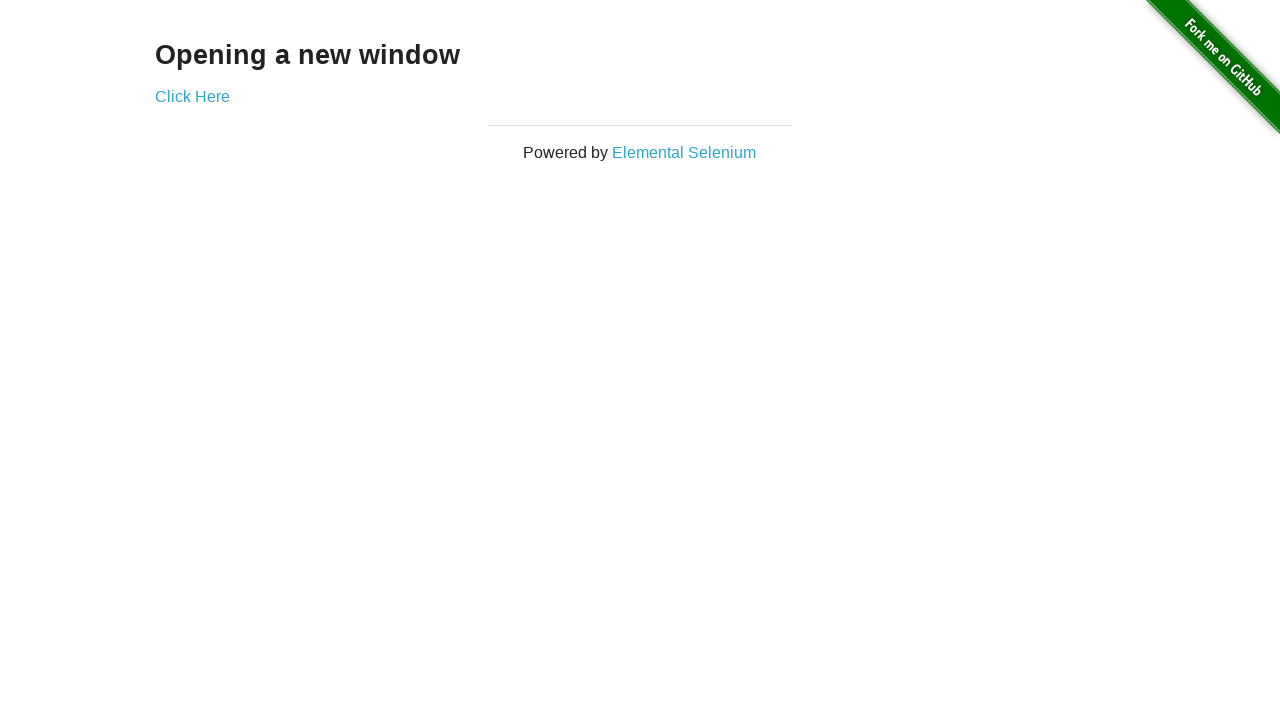

Clicked link to open new window at (192, 96) on a[href='/windows/new']
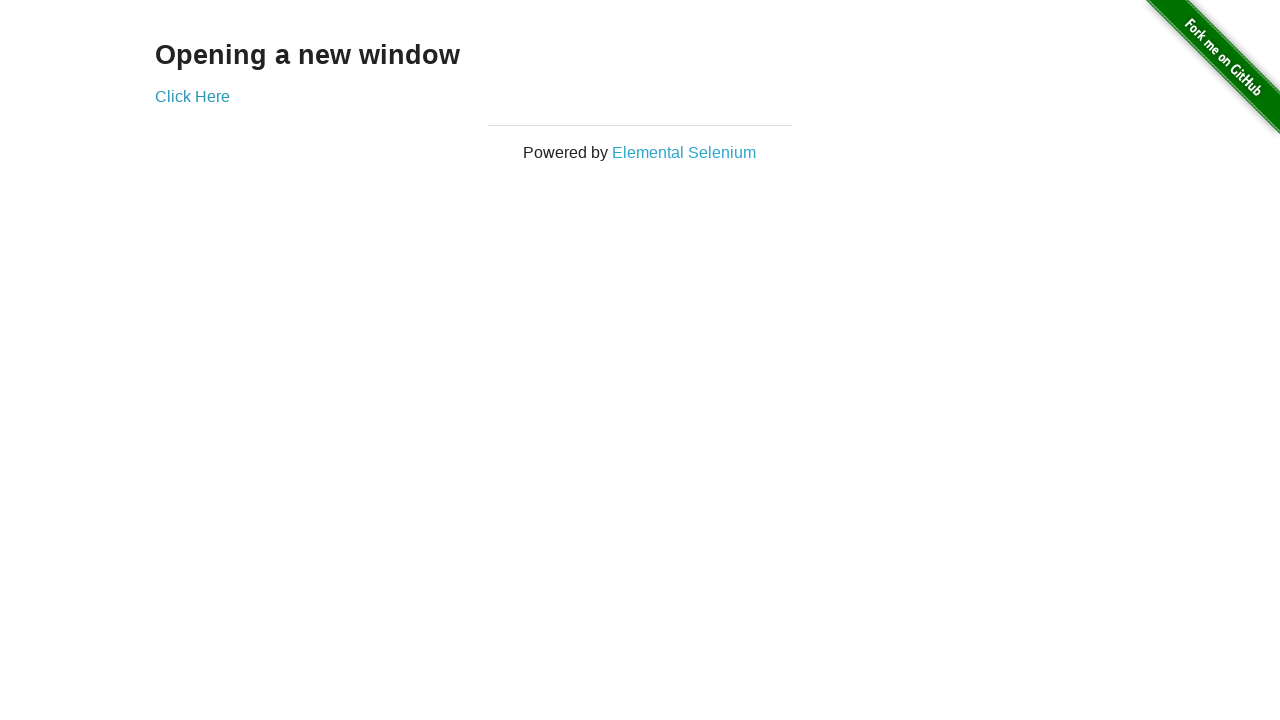

Captured new window page object
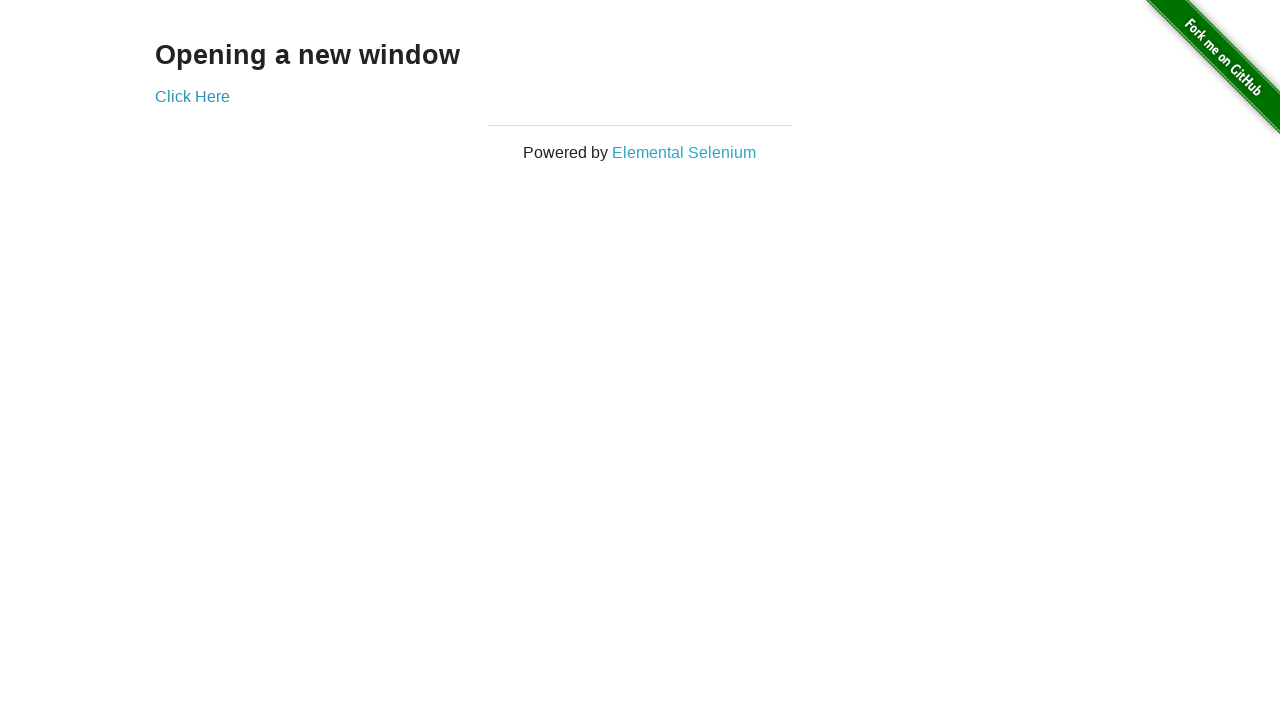

New window page loaded
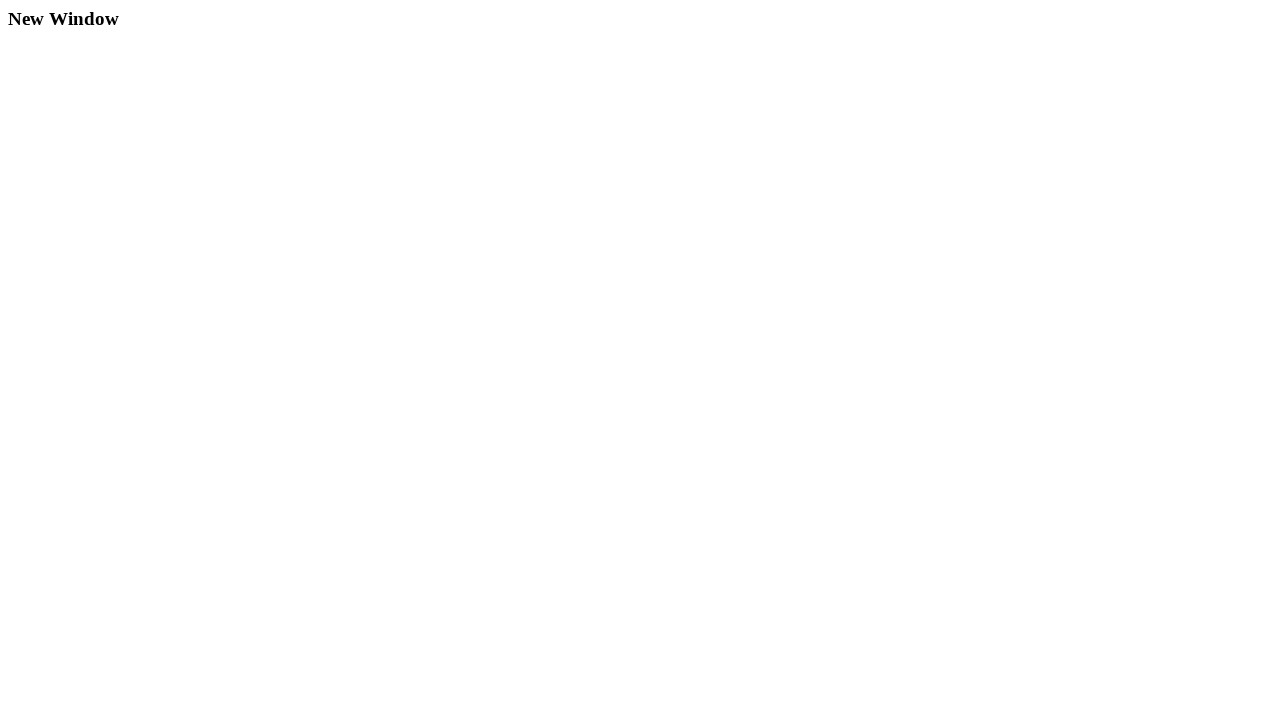

Verified new window title is 'New Window'
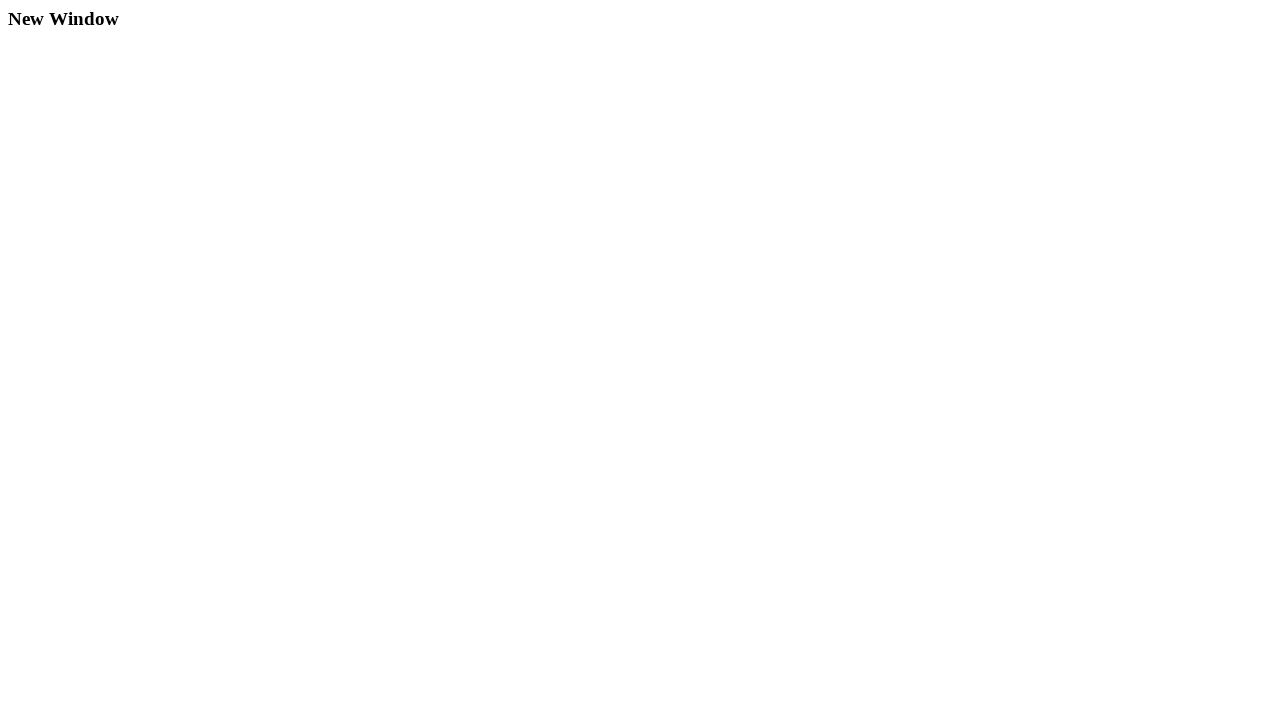

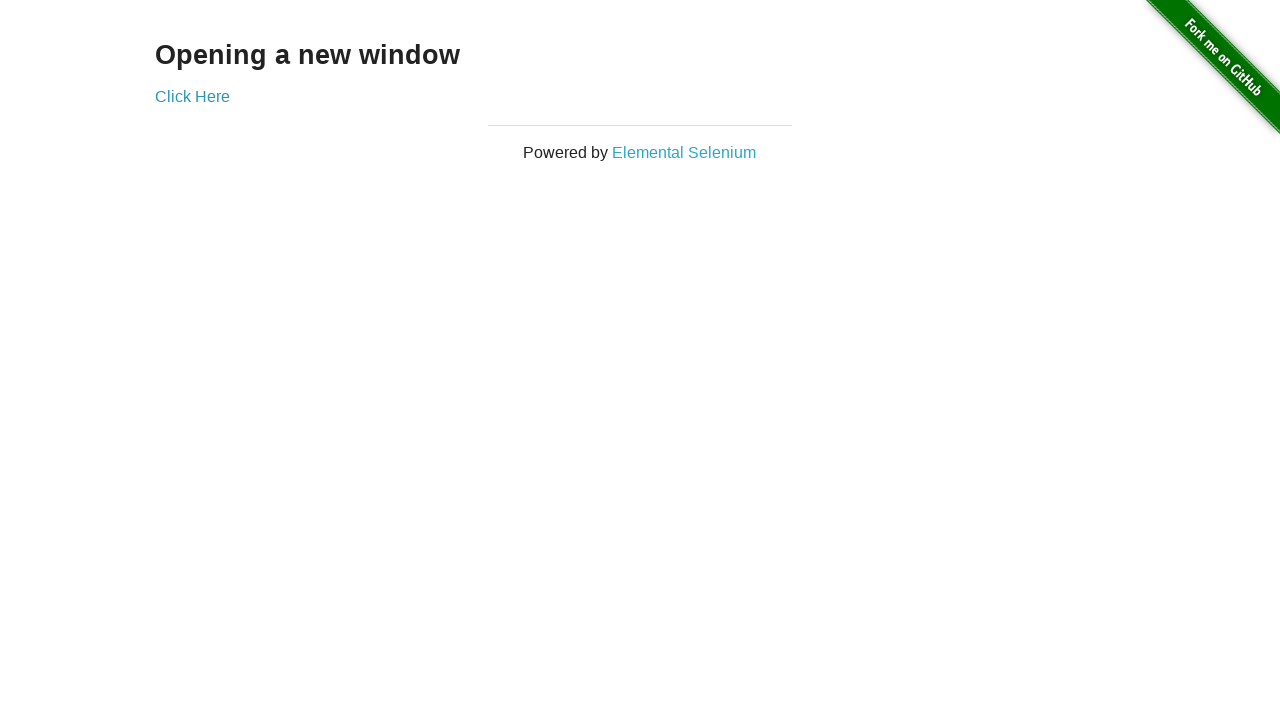